Verifies that the page title is OrangeHRM

Starting URL: https://opensource-demo.orangehrmlive.com/web/index.php/auth/login

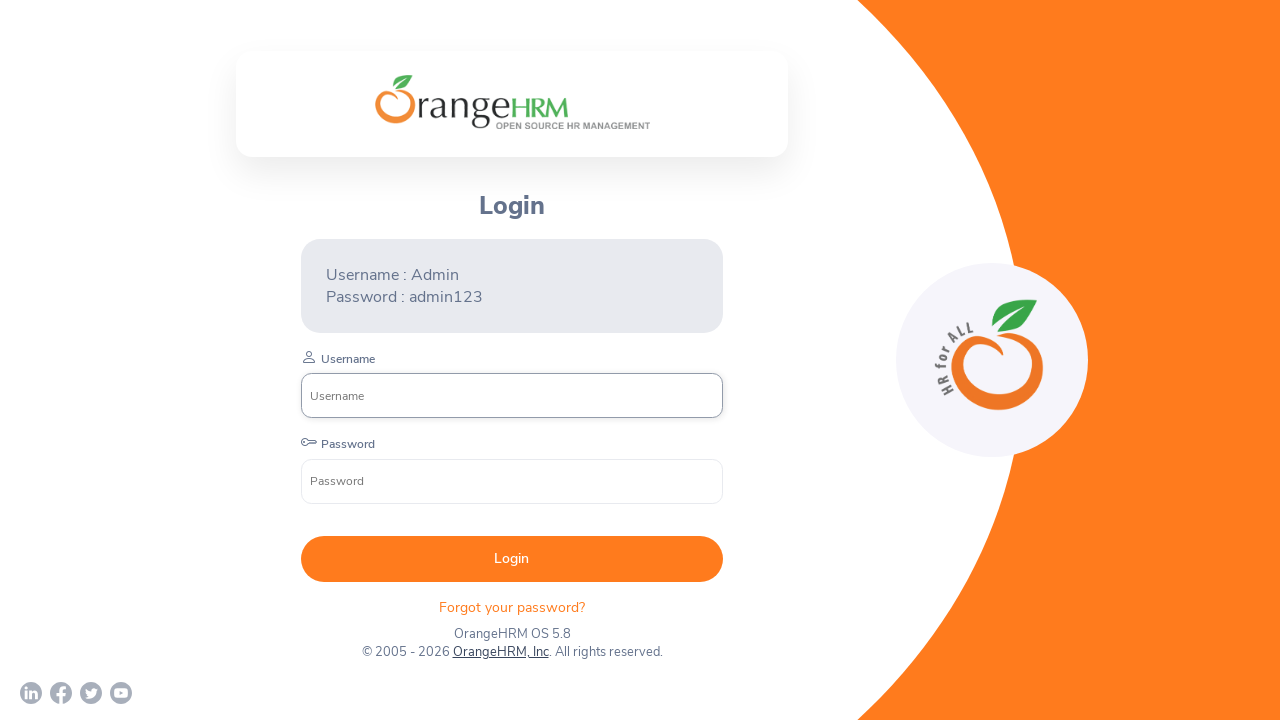

Verified that page title is 'OrangeHRM'
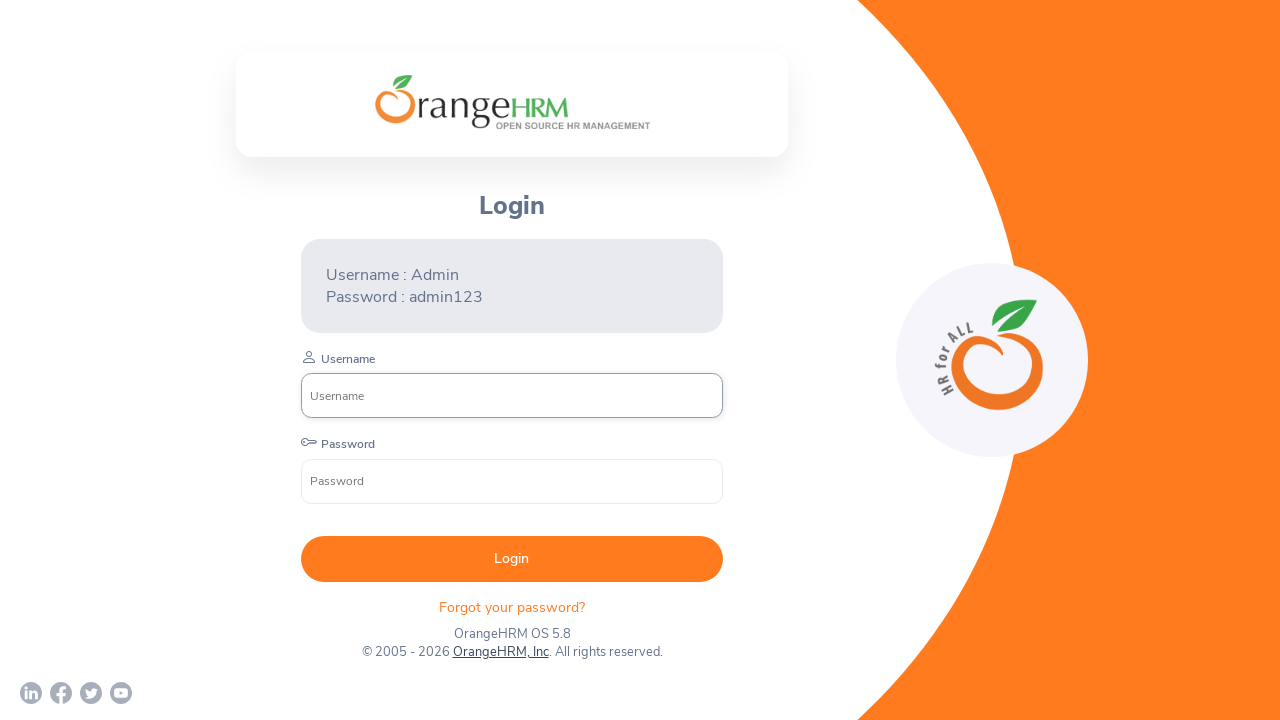

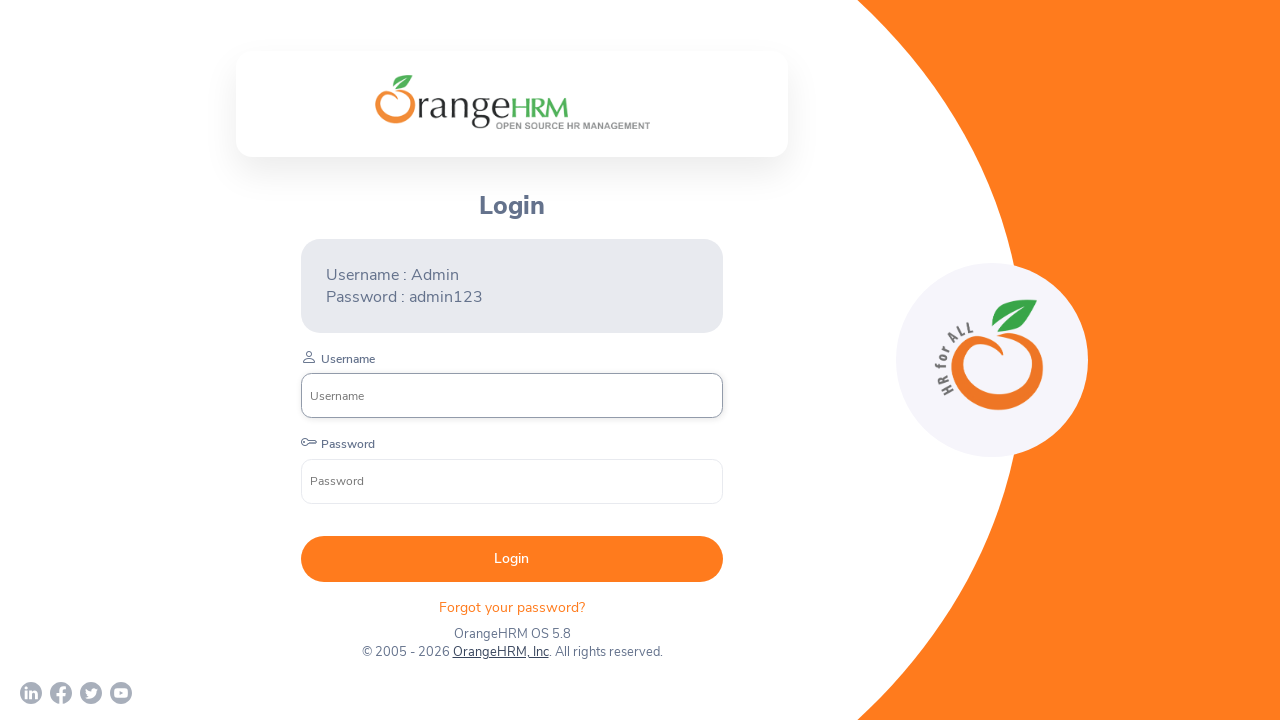